Tests dynamic loading functionality by clicking a start button and waiting for "Hello World!" text to appear after the loading completes.

Starting URL: https://automationfc.github.io/dynamic-loading/

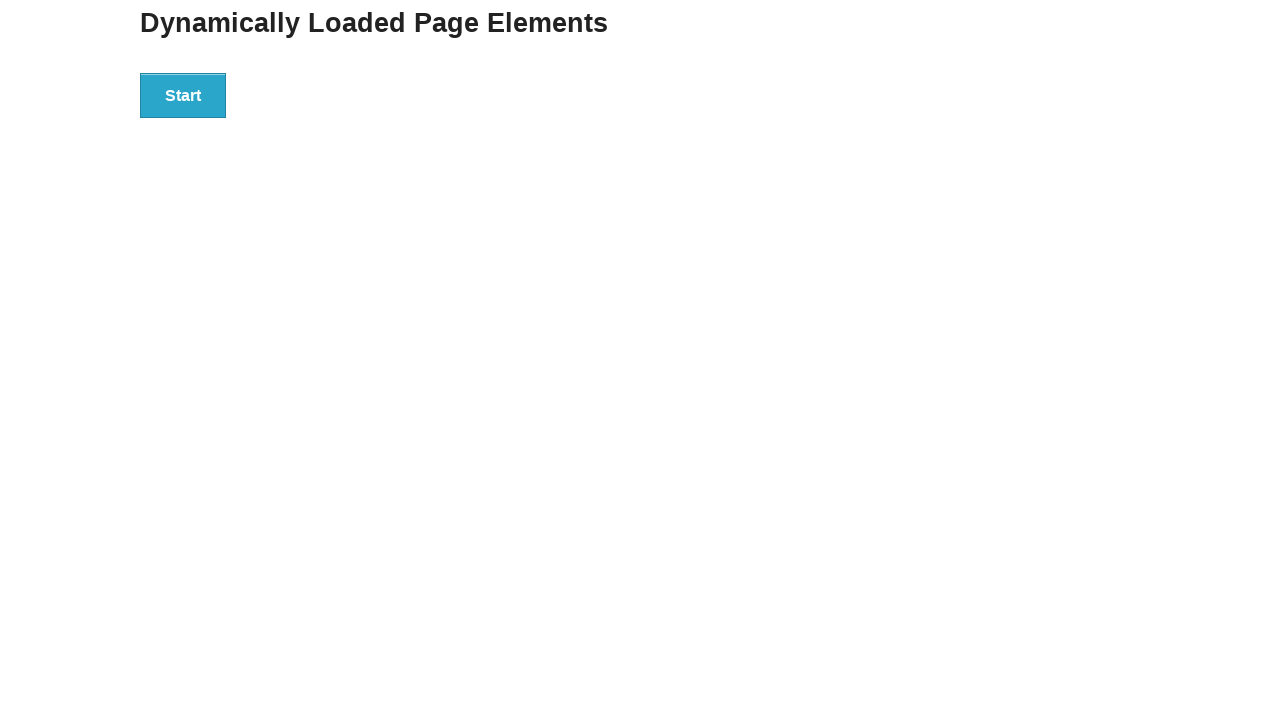

Clicked the start button to trigger dynamic loading at (183, 95) on div#start > button
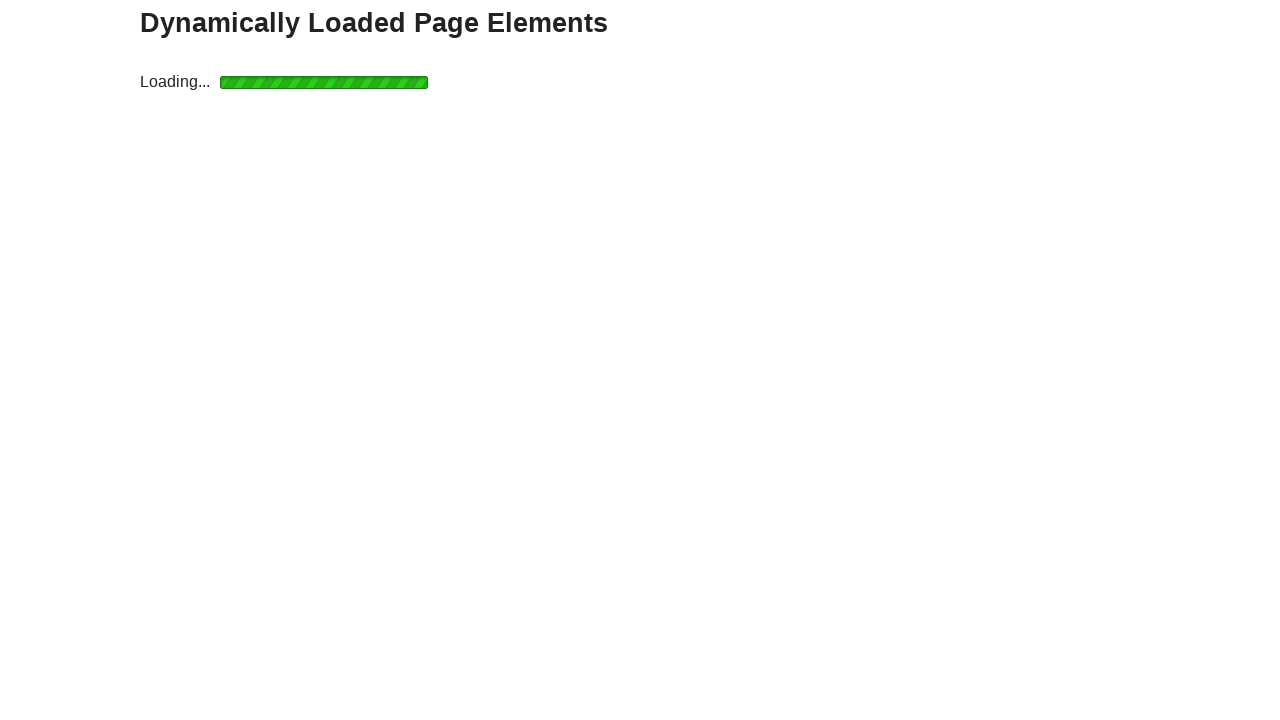

Waited for 'Hello World!' text to appear after loading completed
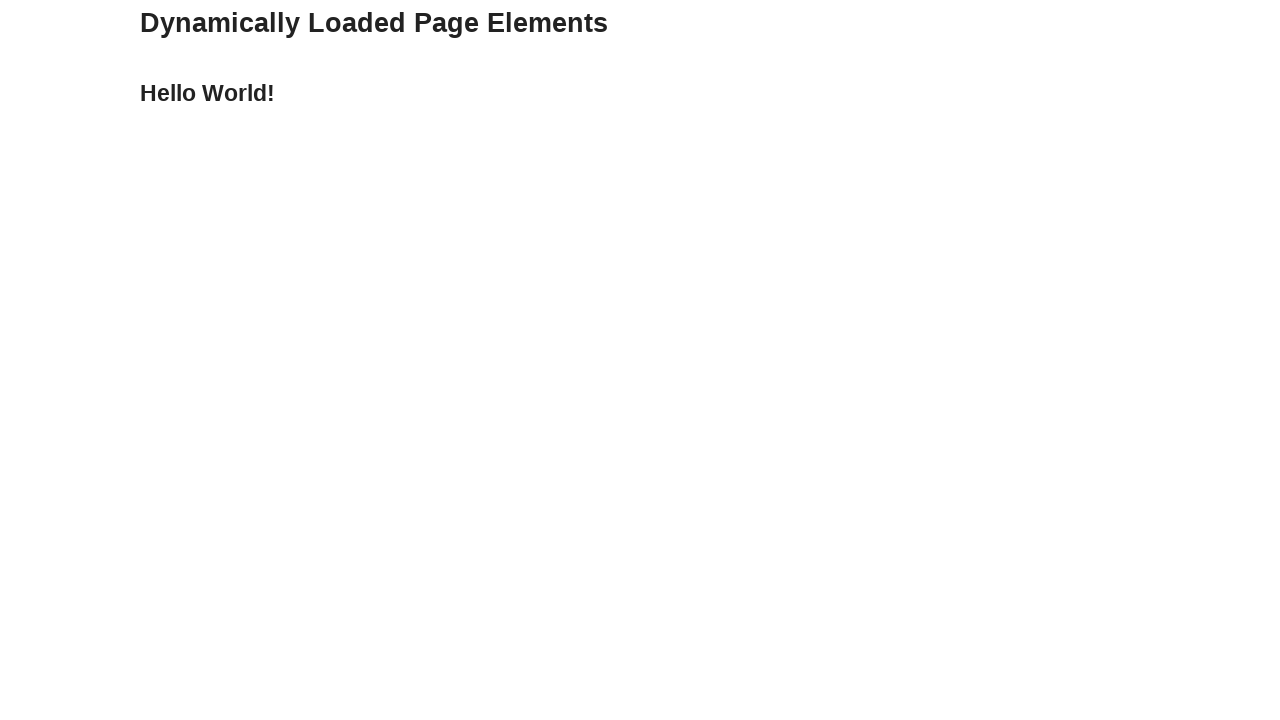

Located the 'Hello World!' element
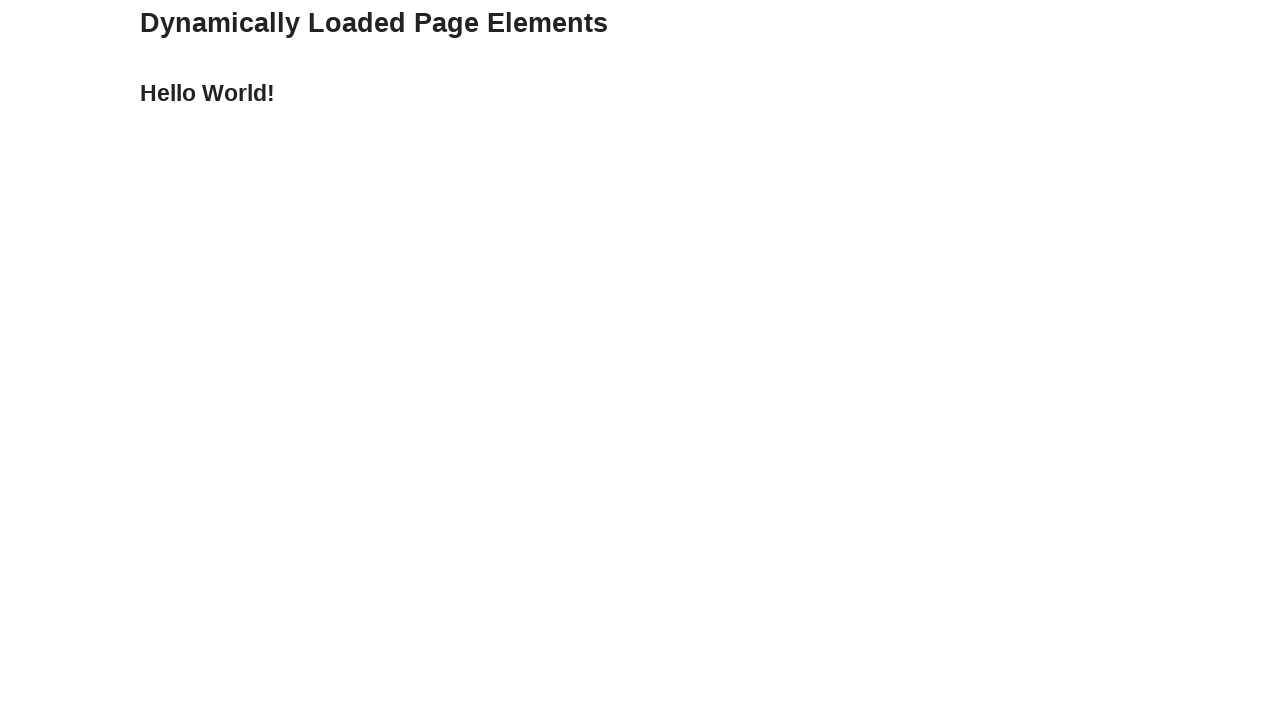

Verified that 'Hello World!' element is visible
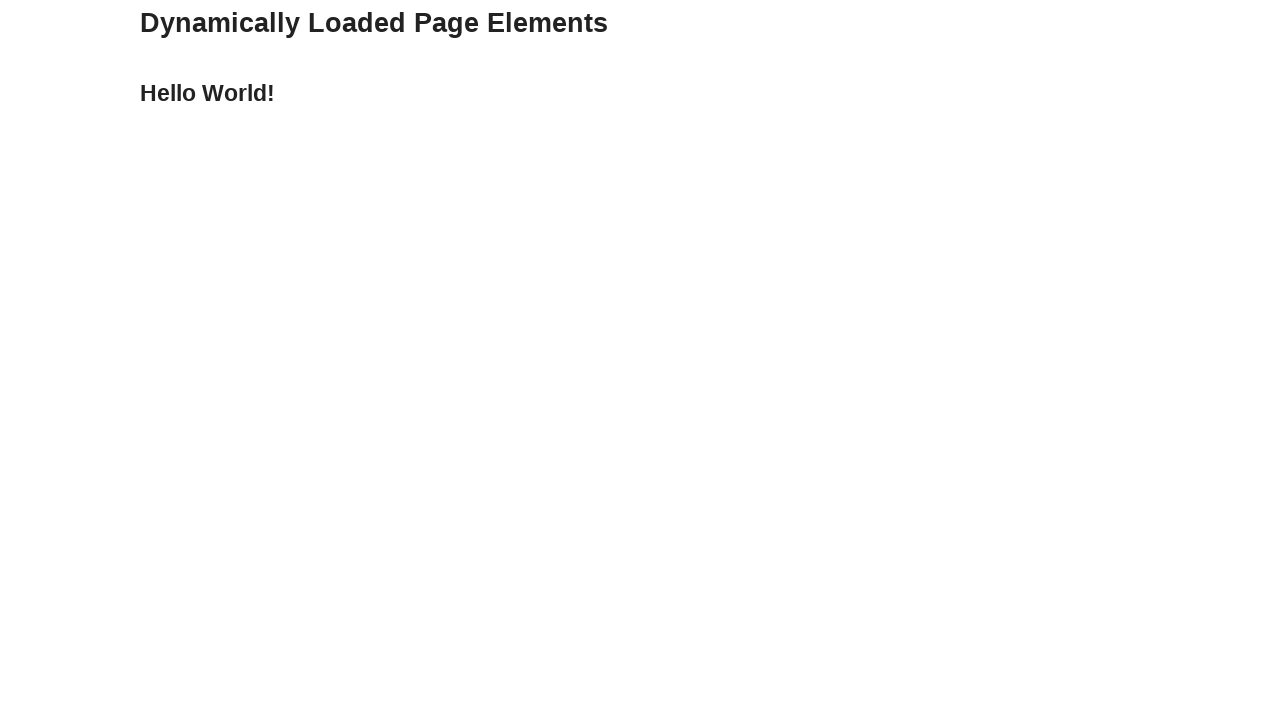

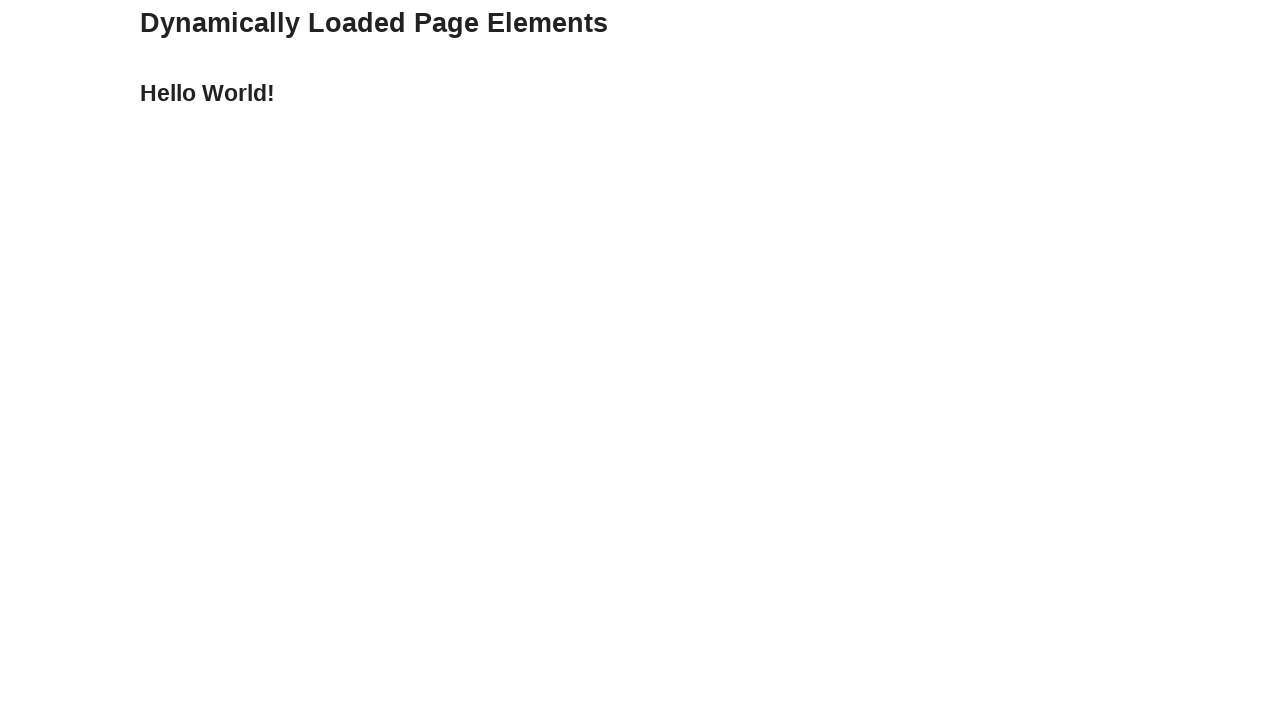